Tests marking all todo items as completed using the toggle all checkbox

Starting URL: https://demo.playwright.dev/todomvc

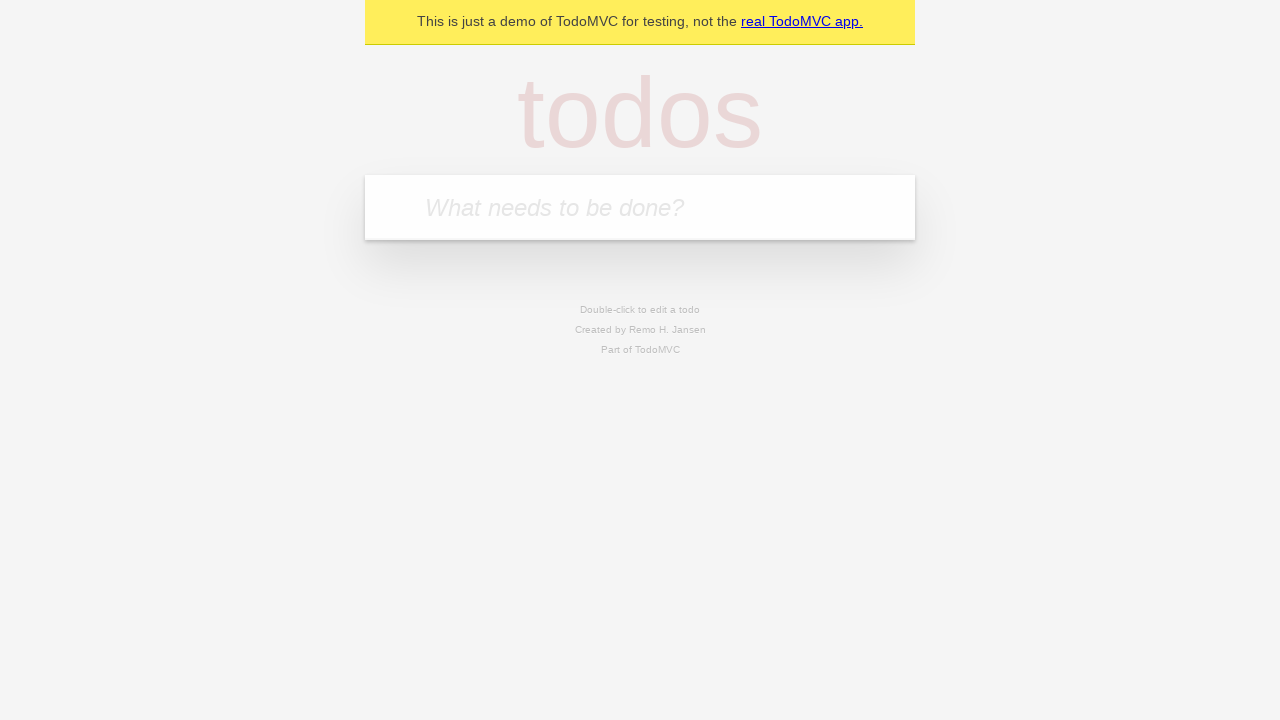

Navigated to TodoMVC demo application
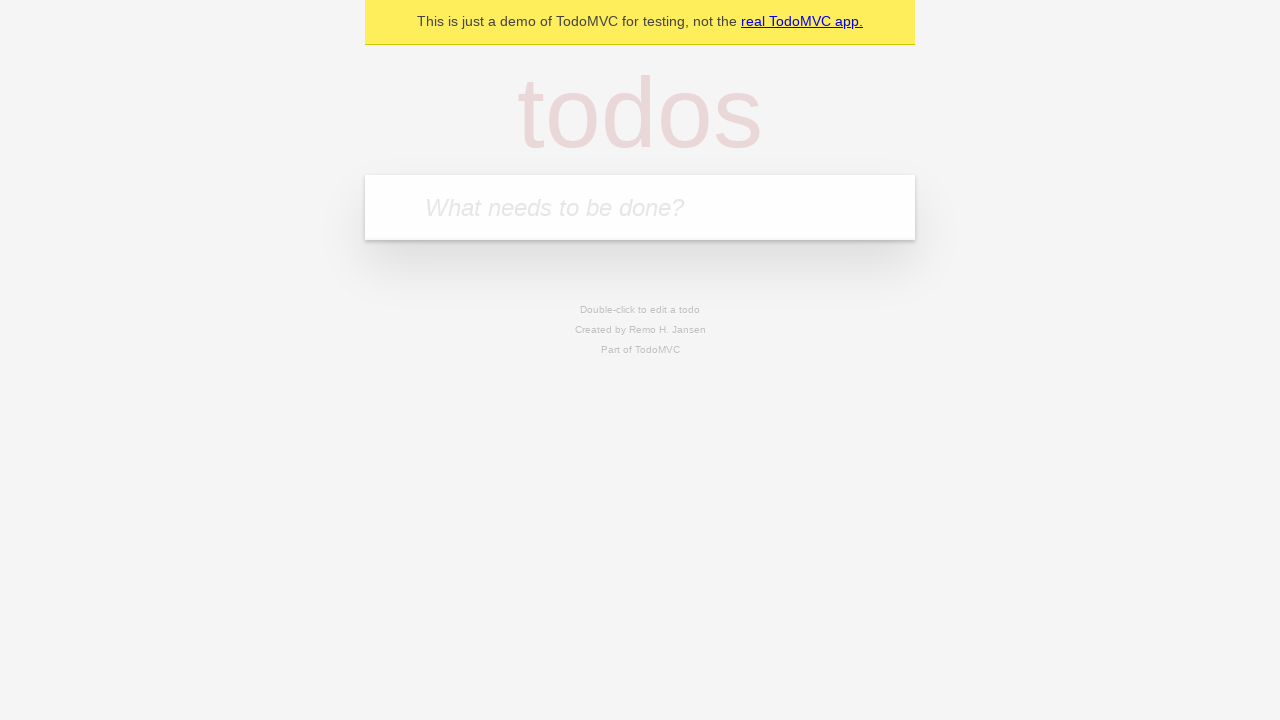

Filled todo input field with 'buy some cheese' on internal:attr=[placeholder="What needs to be done?"i]
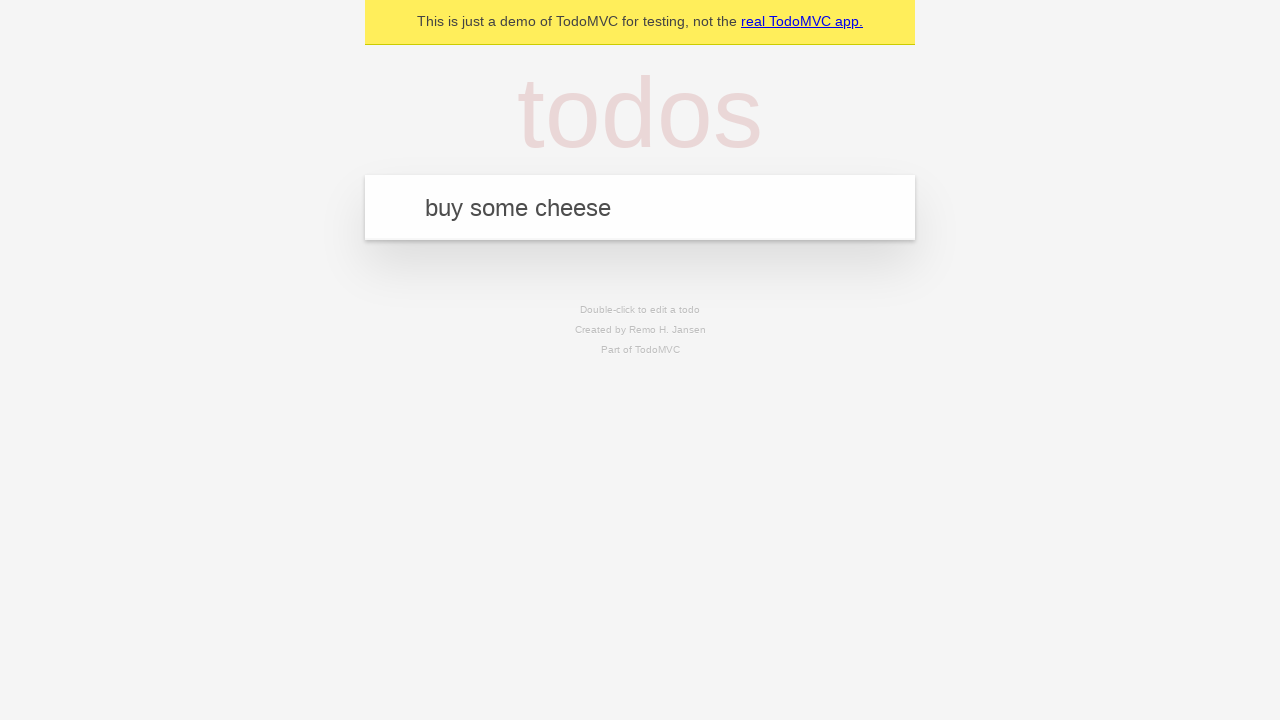

Pressed Enter to create todo item 'buy some cheese' on internal:attr=[placeholder="What needs to be done?"i]
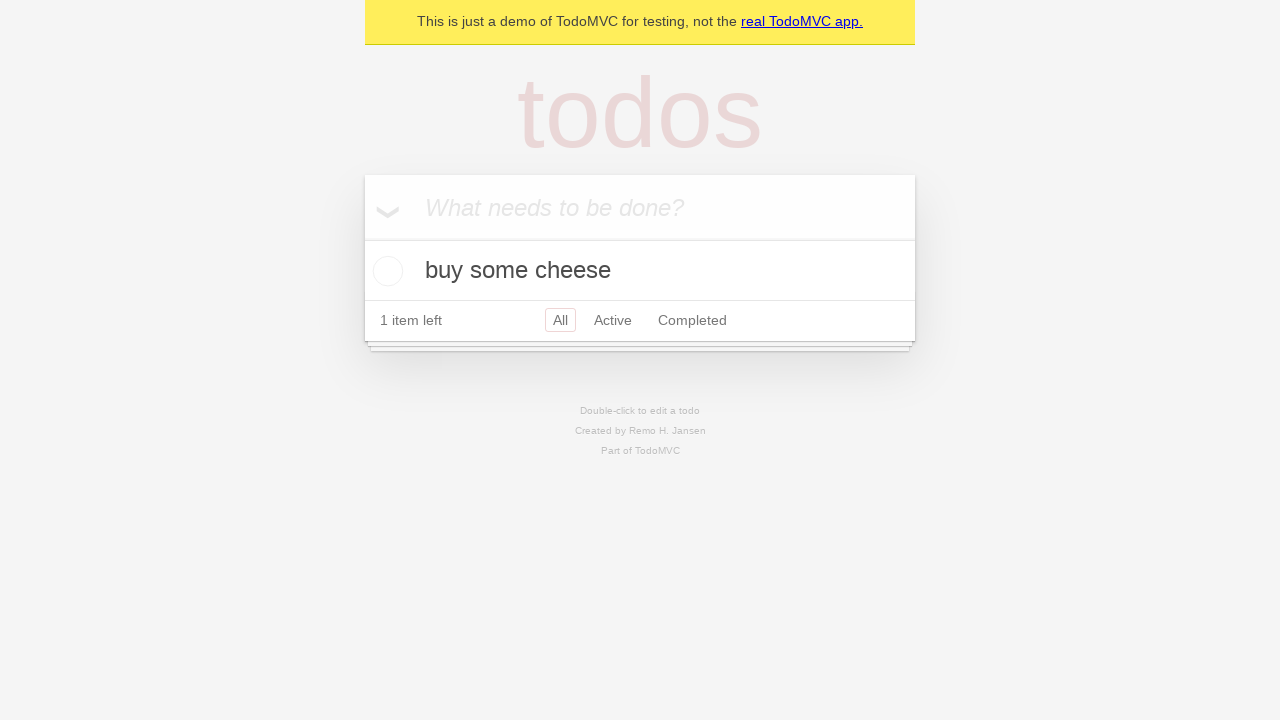

Filled todo input field with 'feed the cat' on internal:attr=[placeholder="What needs to be done?"i]
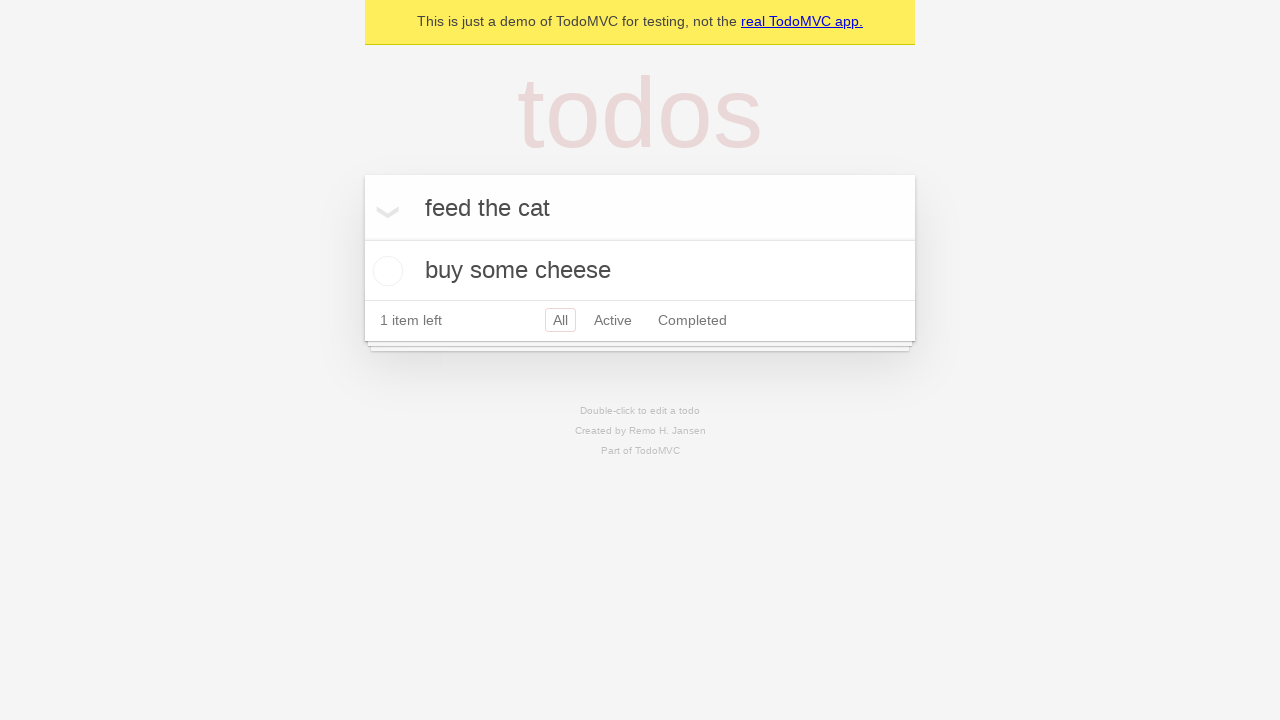

Pressed Enter to create todo item 'feed the cat' on internal:attr=[placeholder="What needs to be done?"i]
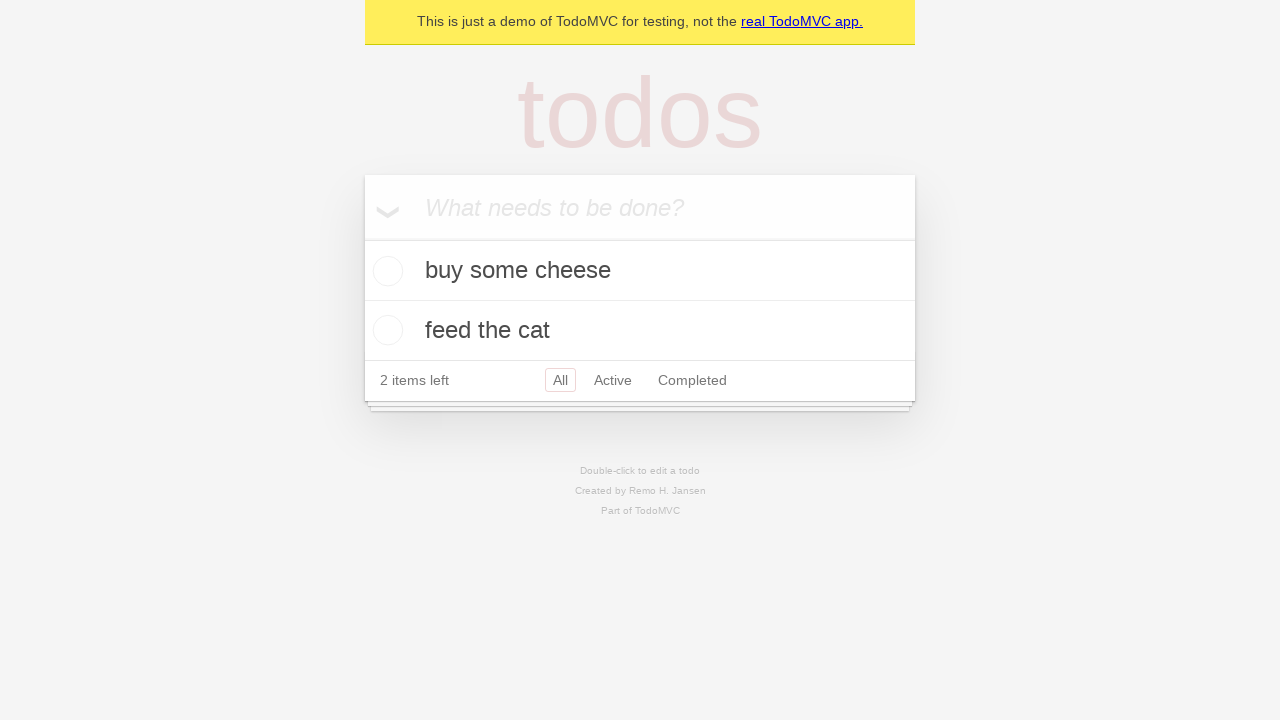

Filled todo input field with 'book a doctors appointment' on internal:attr=[placeholder="What needs to be done?"i]
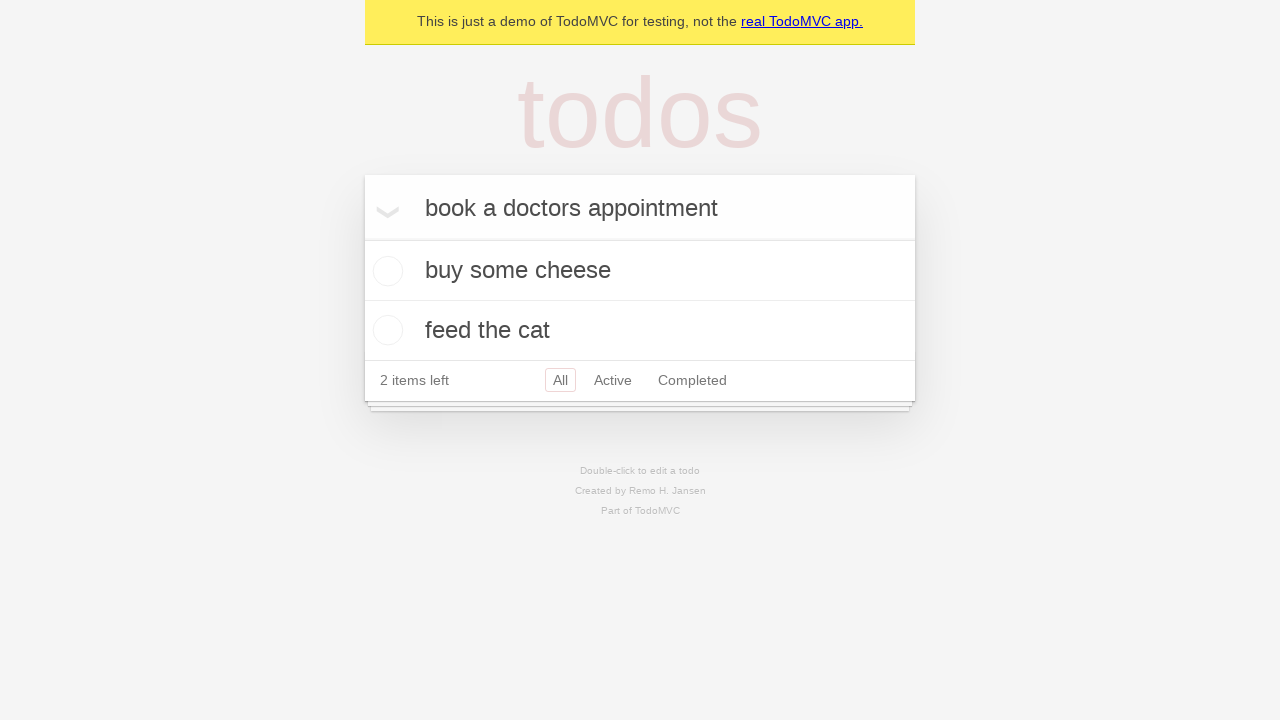

Pressed Enter to create todo item 'book a doctors appointment' on internal:attr=[placeholder="What needs to be done?"i]
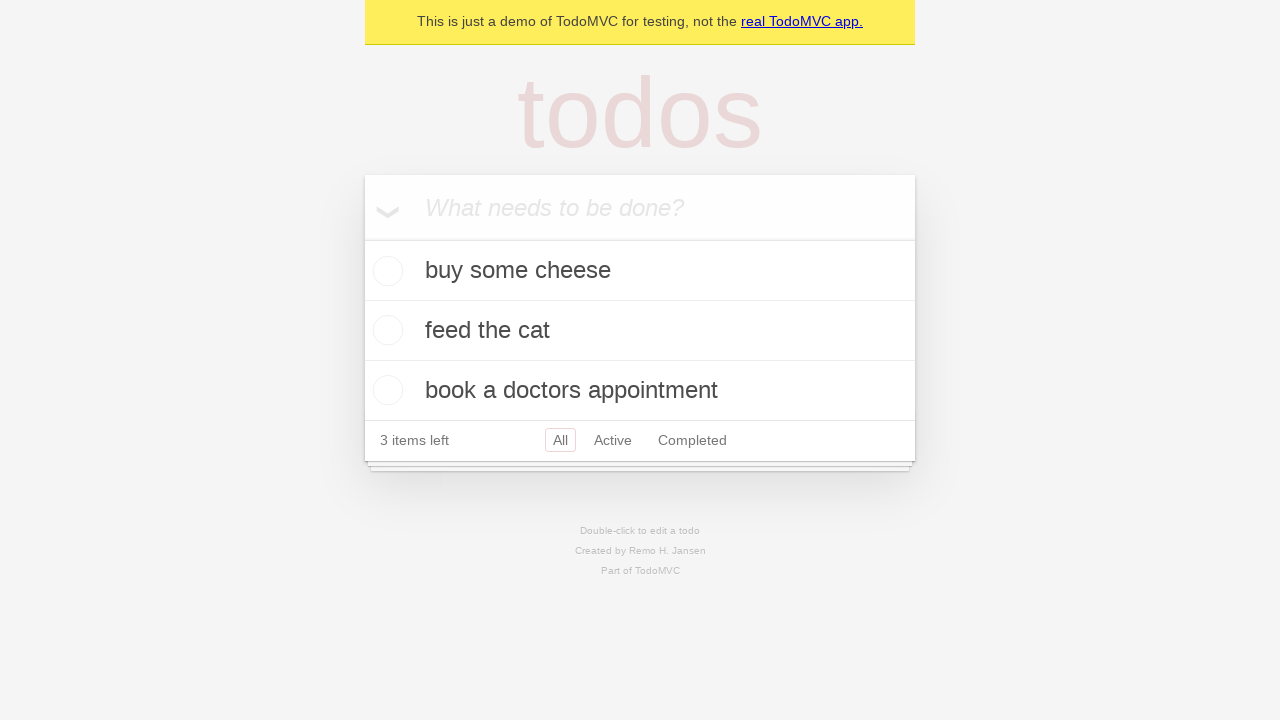

Clicked 'Mark all as complete' checkbox to toggle all items as completed at (362, 238) on internal:label="Mark all as complete"i
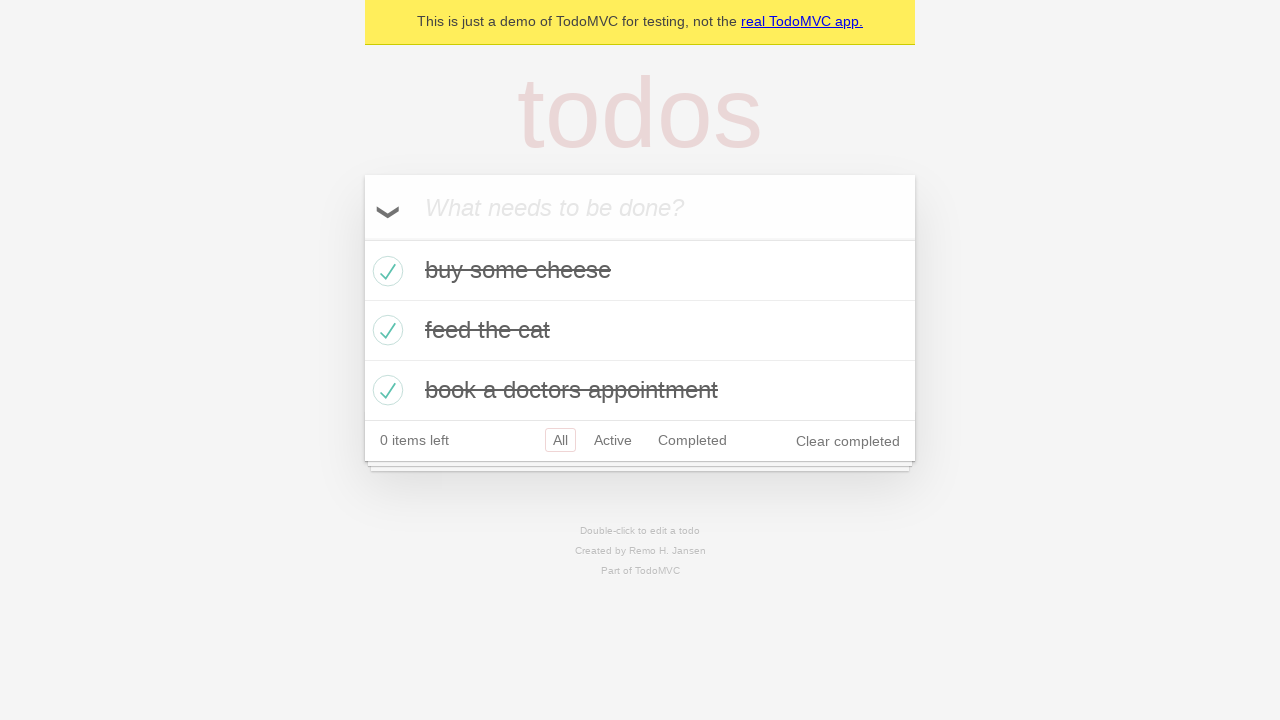

Verified that all todo items have been marked as completed
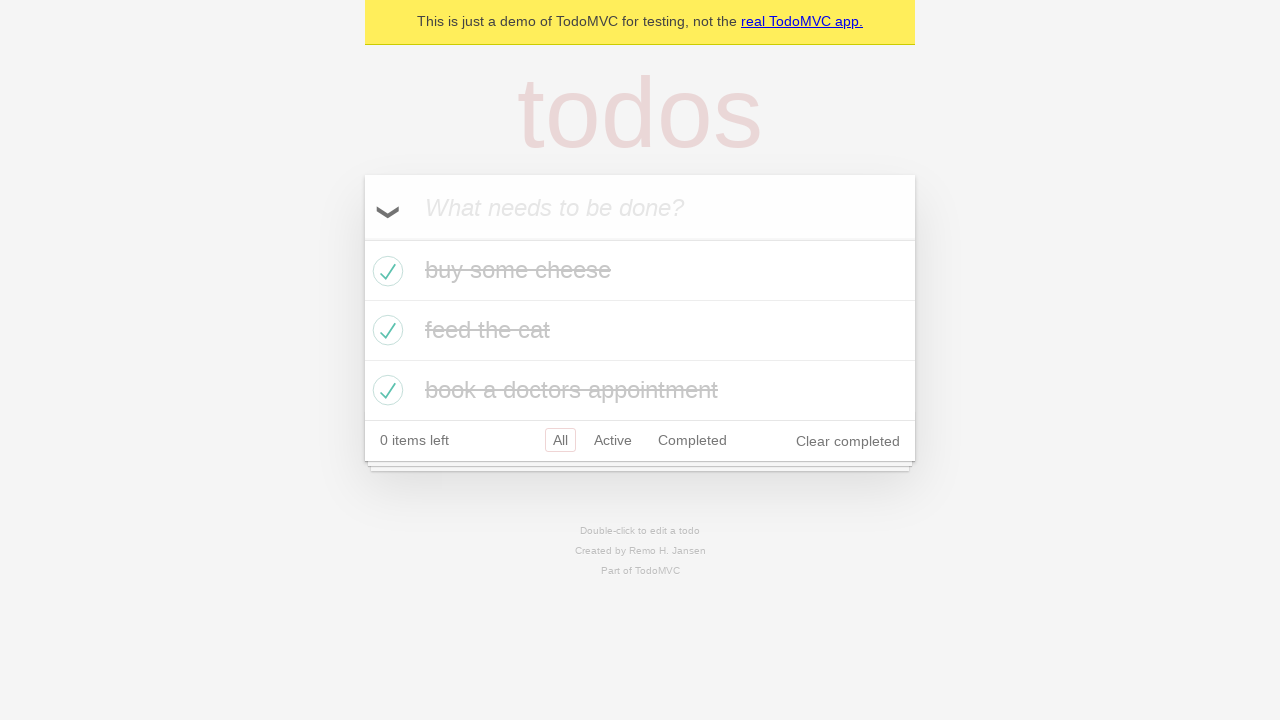

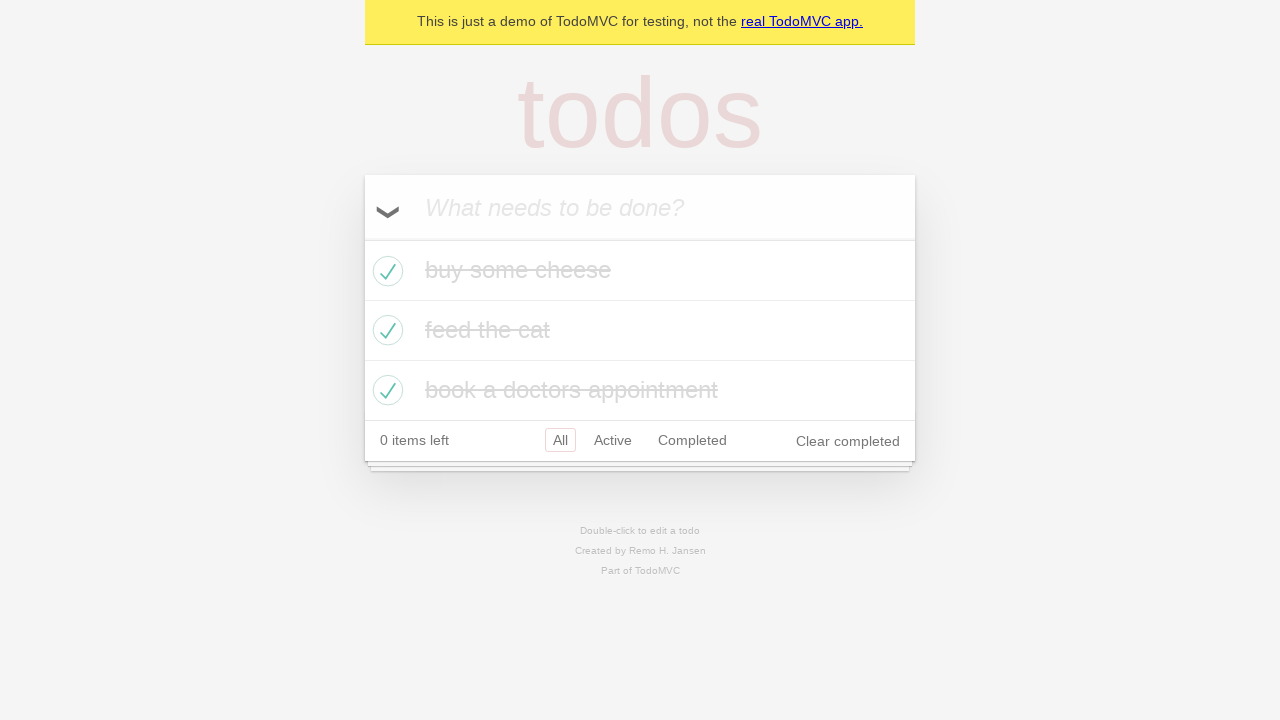